Tests QuillBot's grammar check functionality by typing text into the editor, clicking "Fix All Errors" button, and waiting for the correction to complete

Starting URL: https://quillbot.com/grammar-check

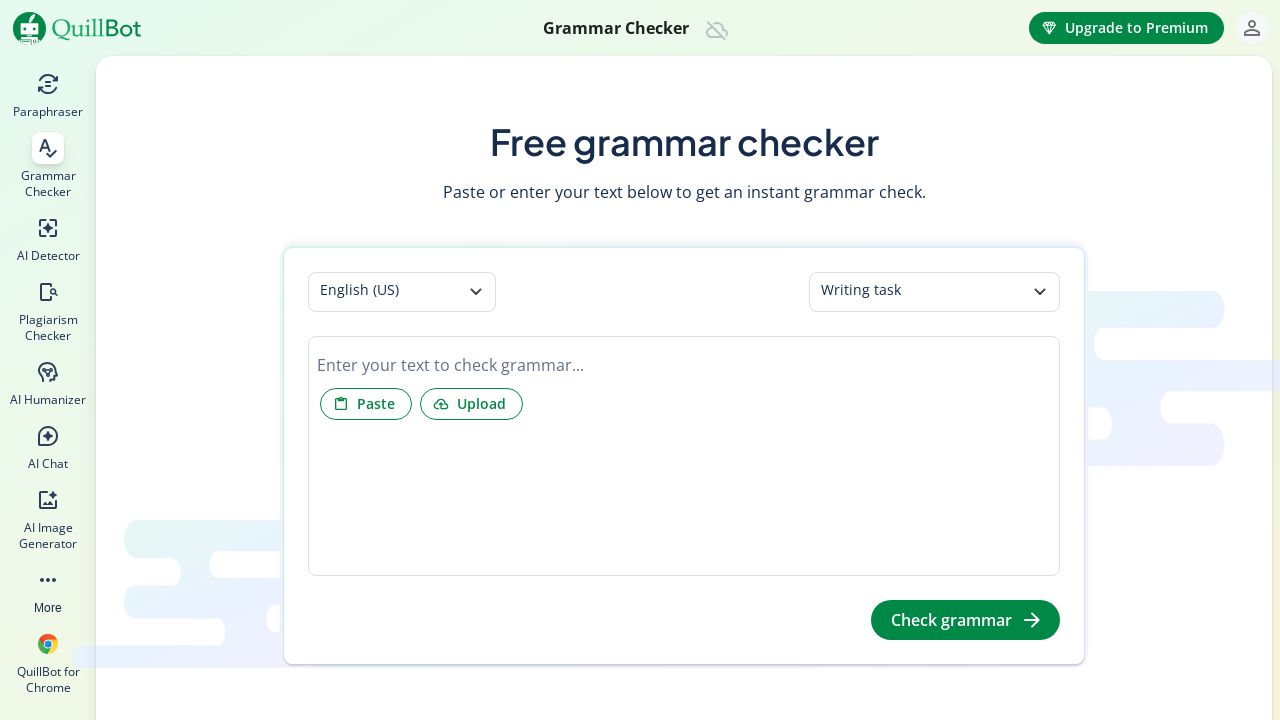

Clicked on the text editor area at (684, 365) on div[data-gramm_editor='false']
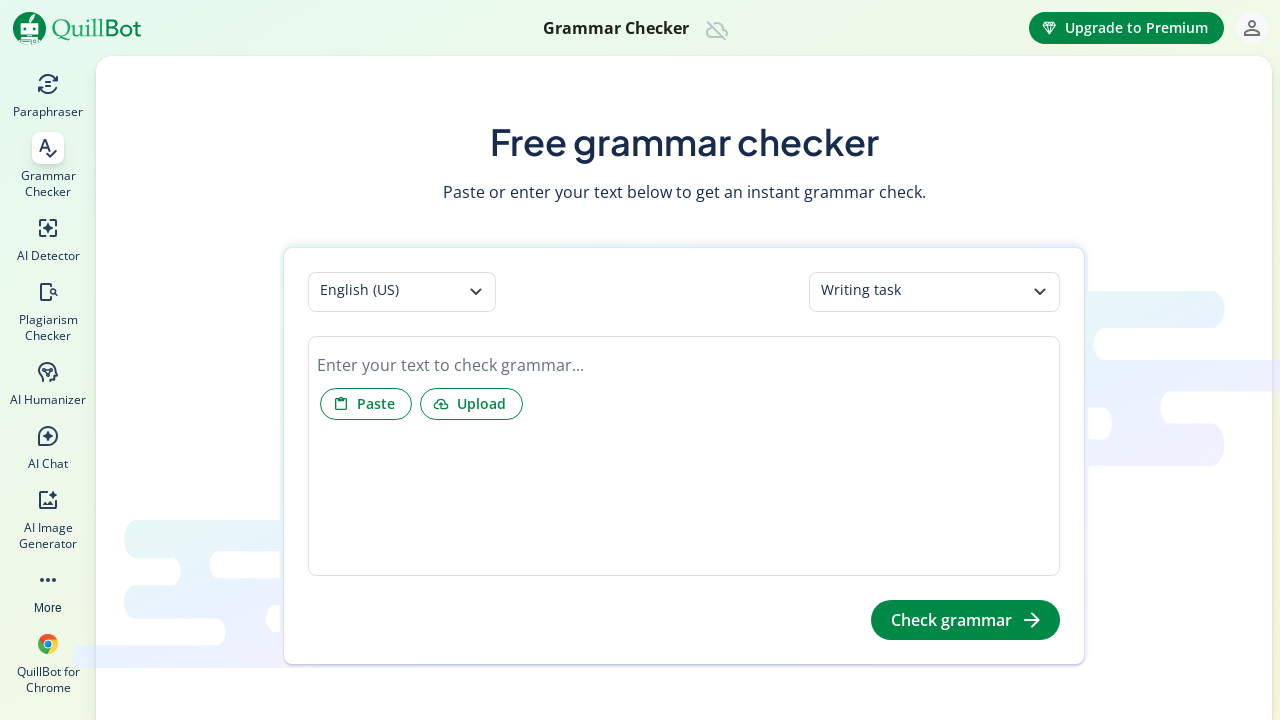

Typed sample text 'I am a bot' into the editor
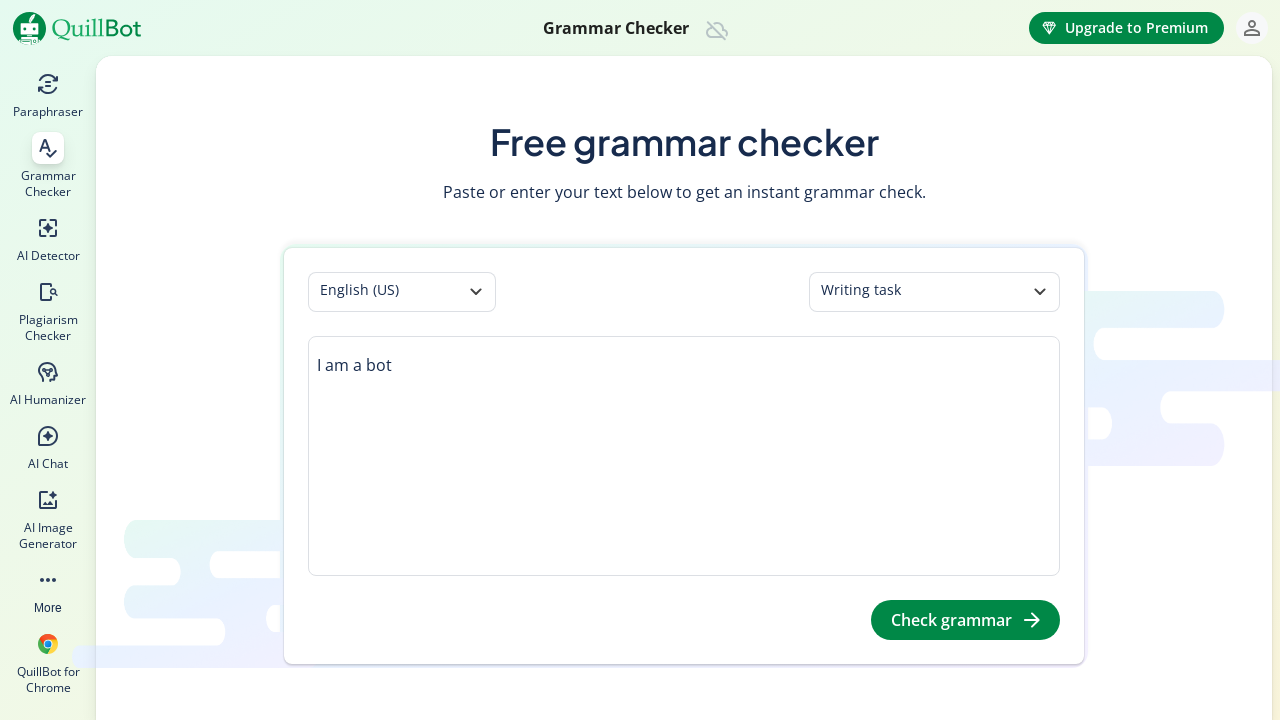

No grammar errors found or 'Fix All Errors' button not available on text=Fix All Errors
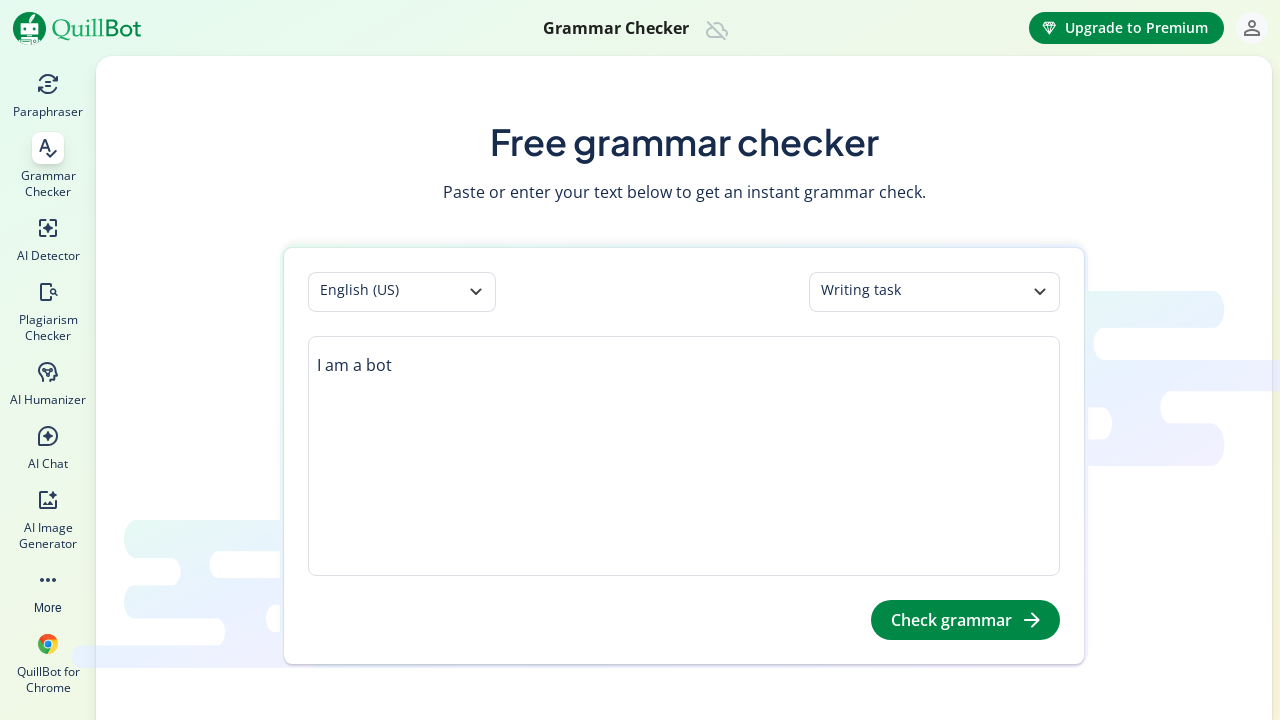

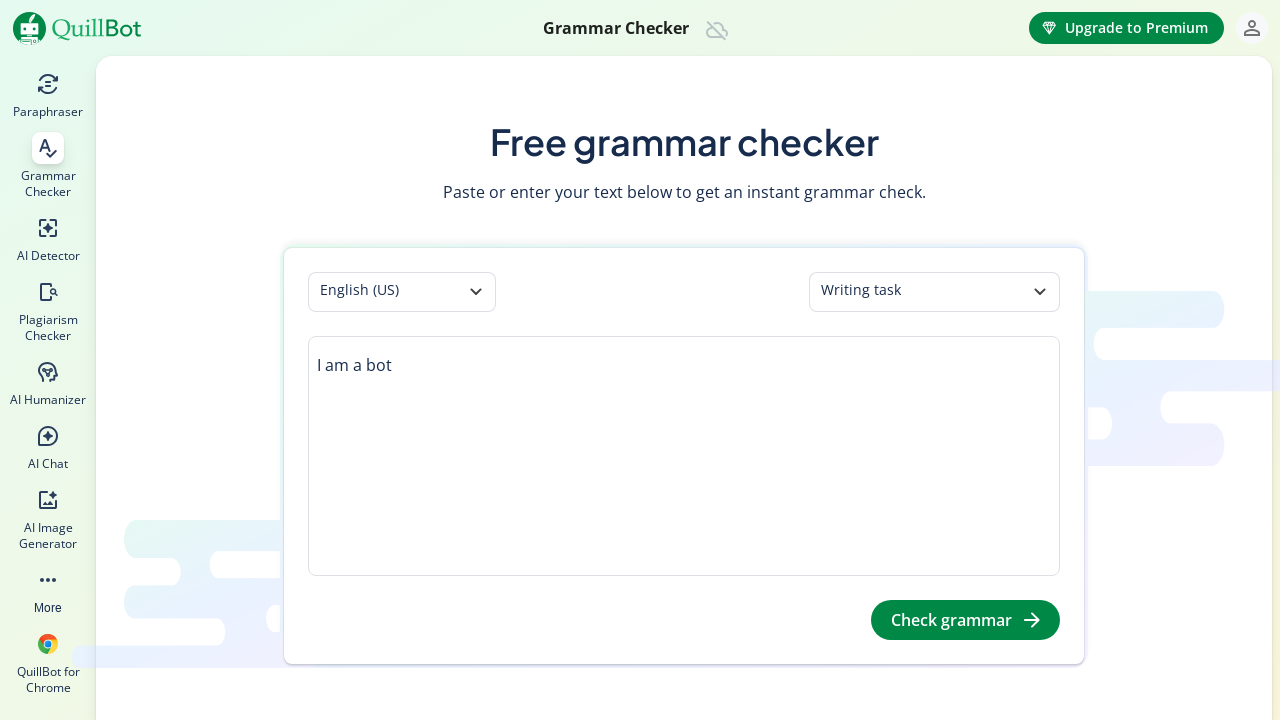